Navigates to a Steam community group members page and verifies that member blocks with profile links are displayed, then navigates to a member's friends page to verify friend list loads.

Starting URL: https://steamcommunity.com/groups/jogosbra/members/?p=1

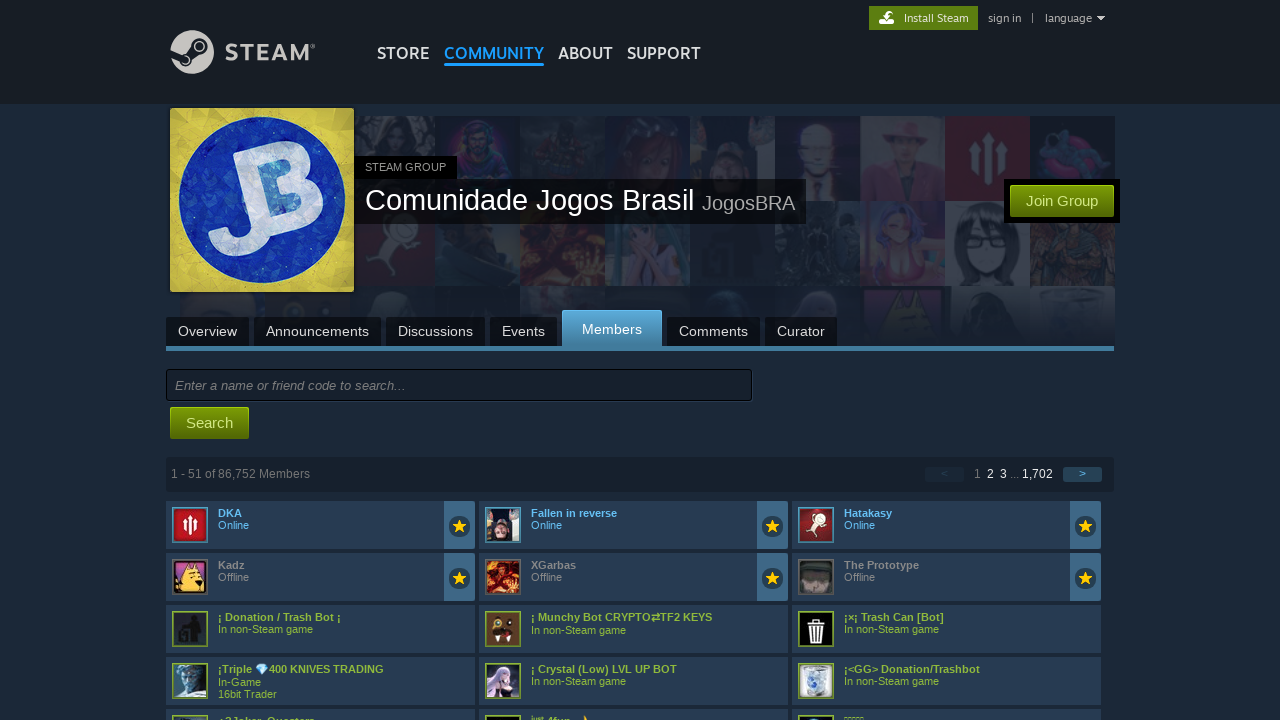

Waited for member list container to load
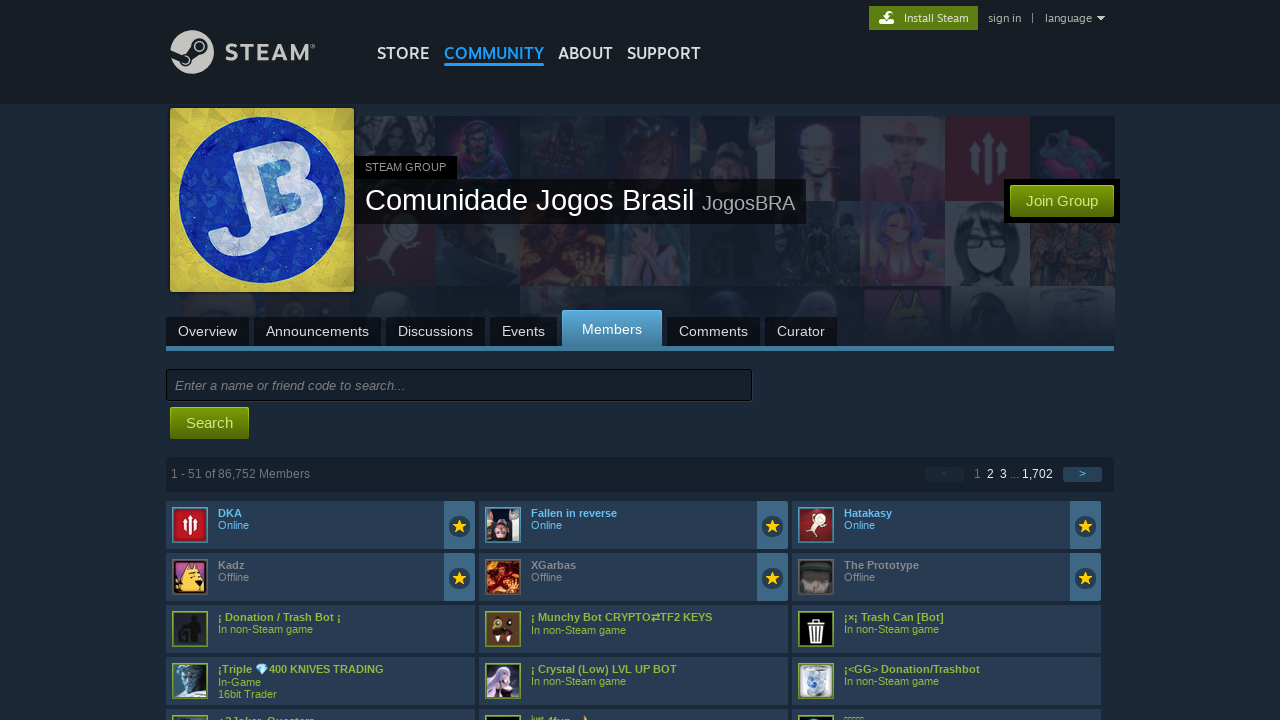

Waited for member blocks to appear
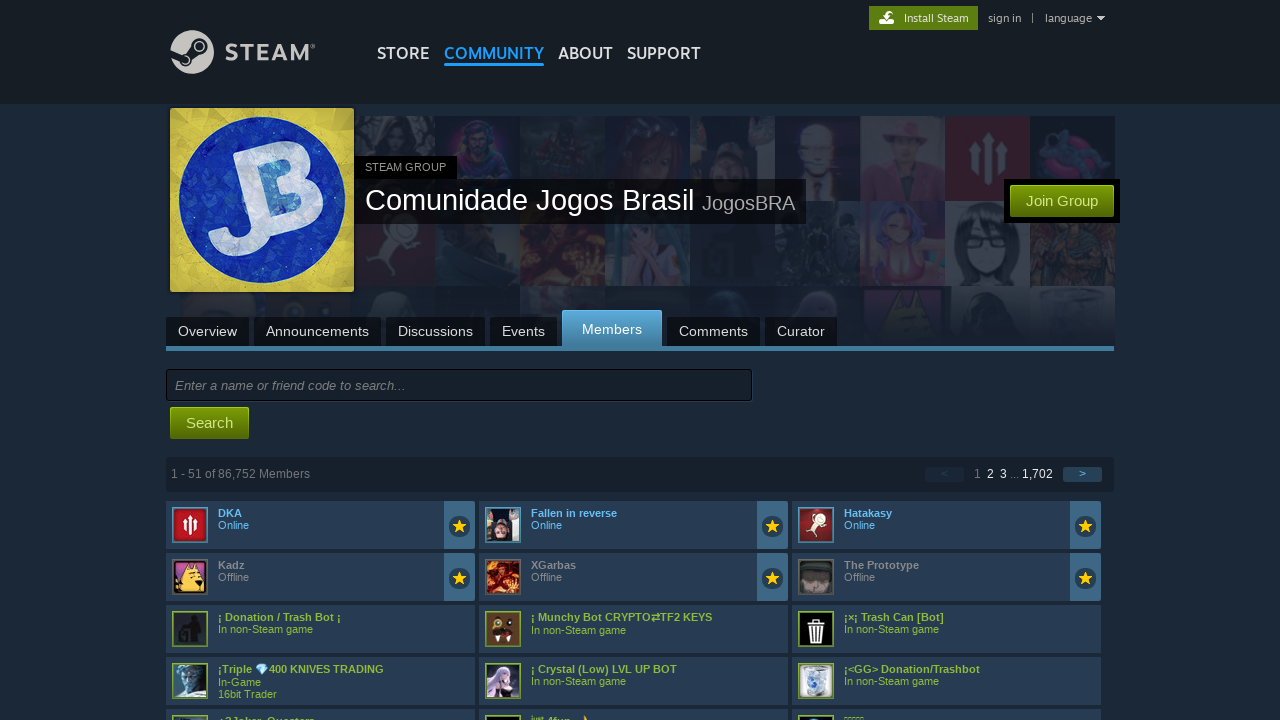

Retrieved first member's profile URL
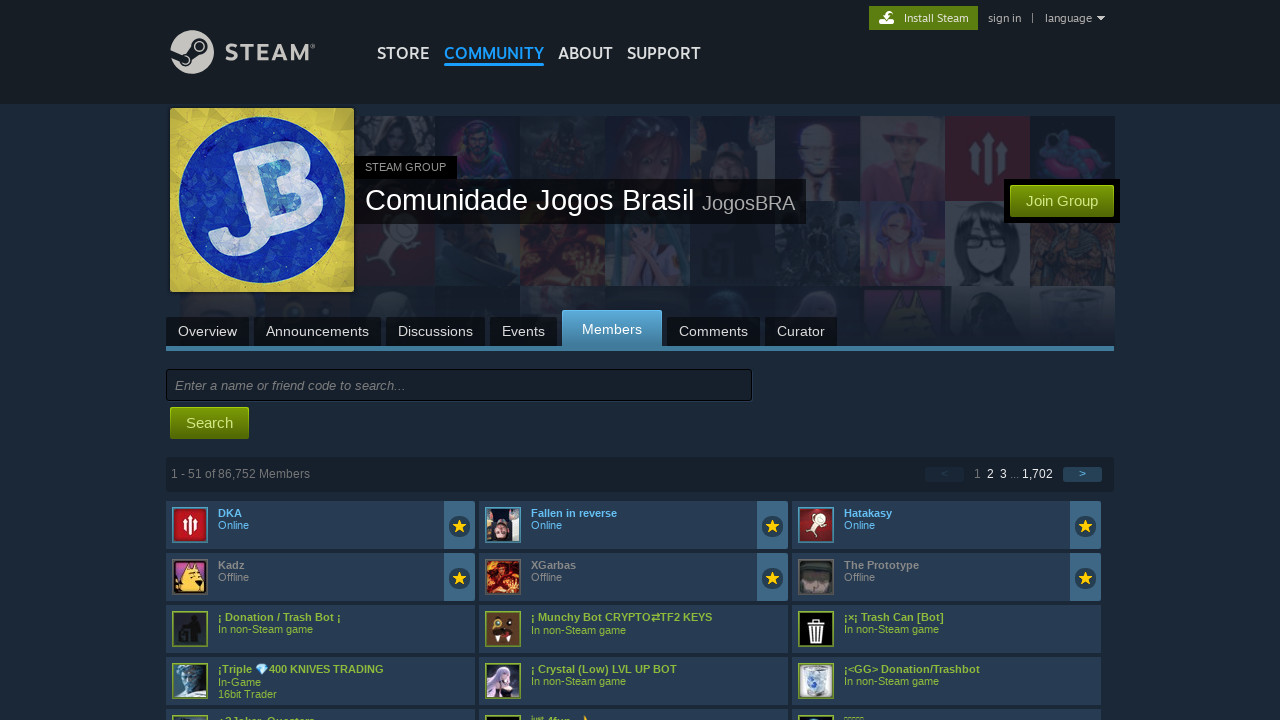

Clicked on first member's profile link at (230, 513) on div.member_block a.linkFriend >> nth=0
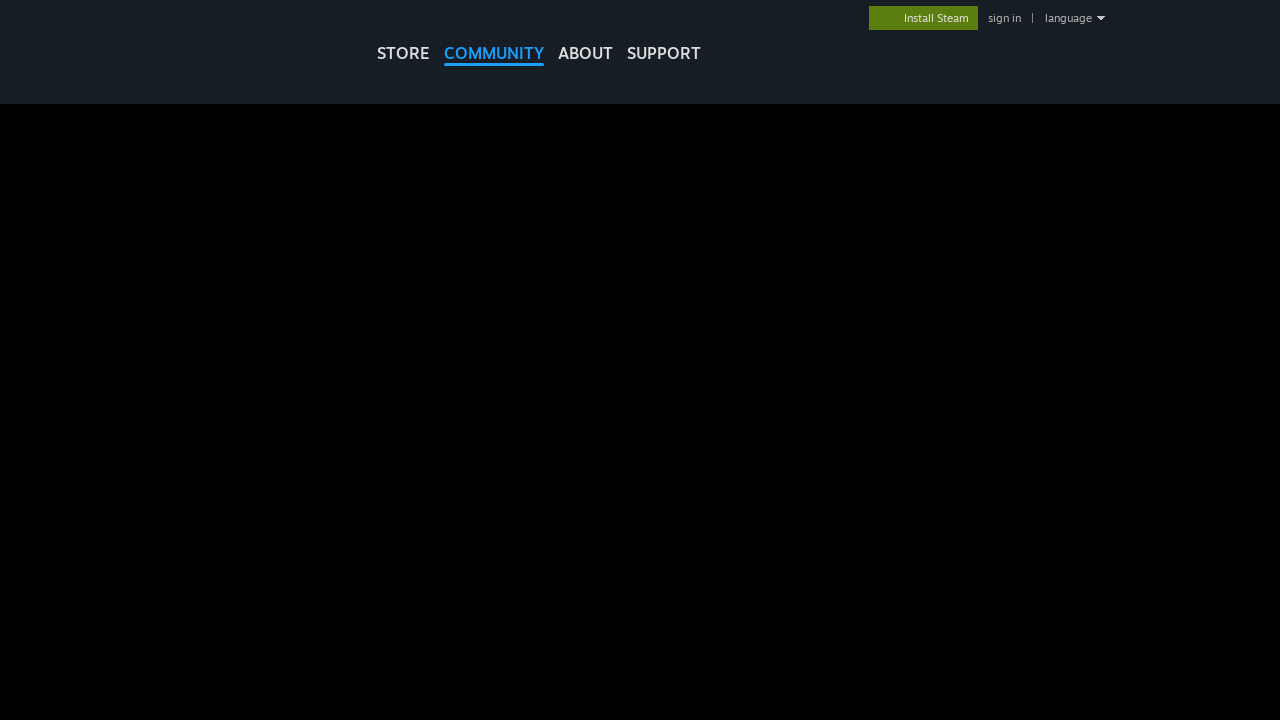

Waited for member profile page to fully load
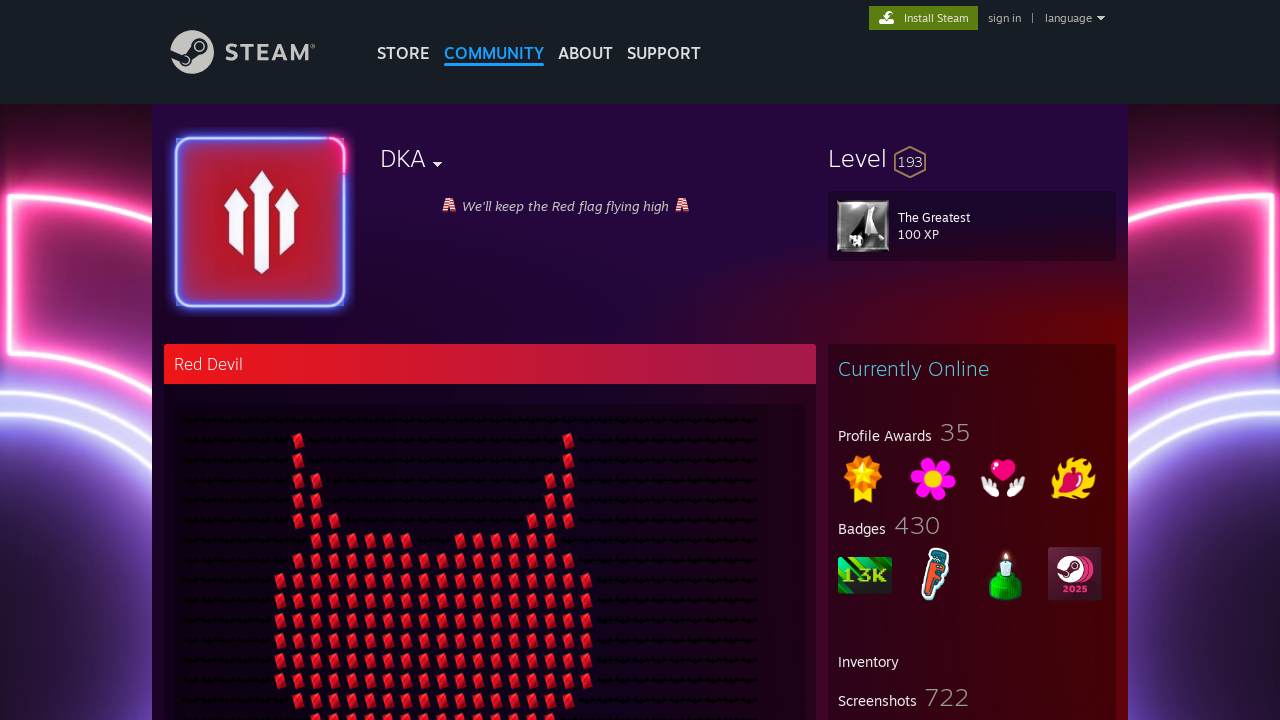

Navigated to member's friends page
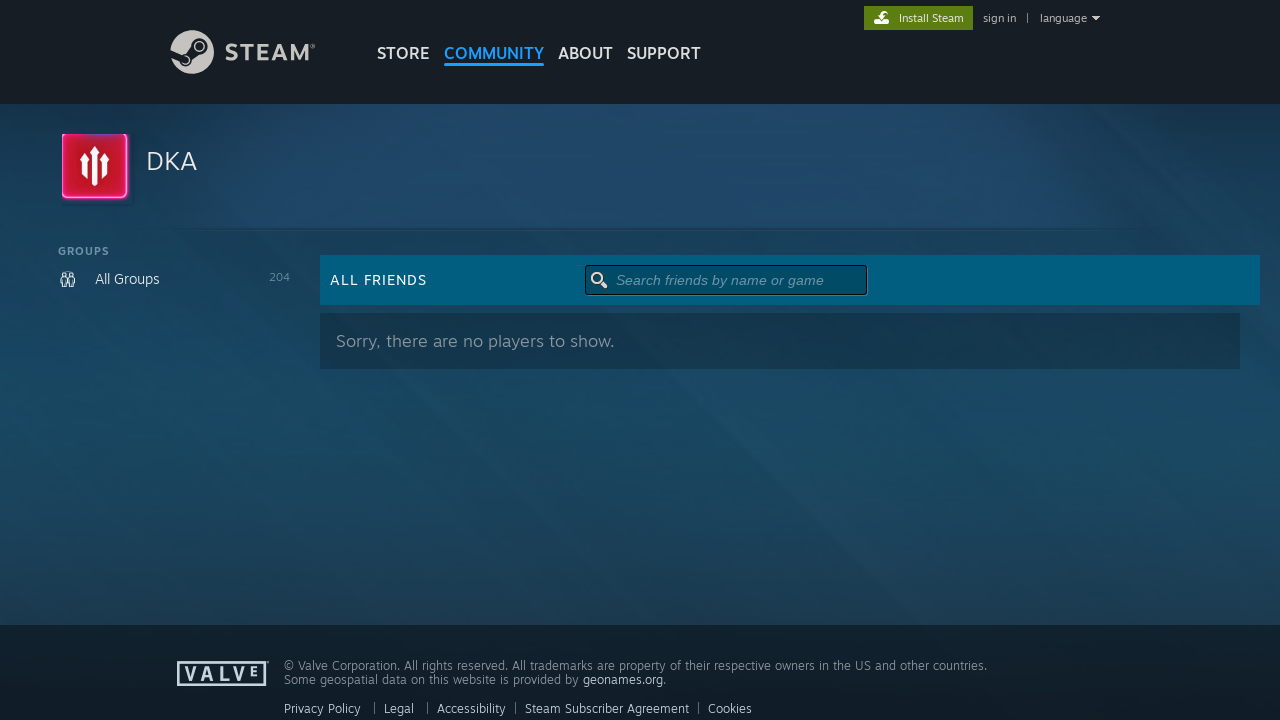

Waited for friends list to load on member's friends page
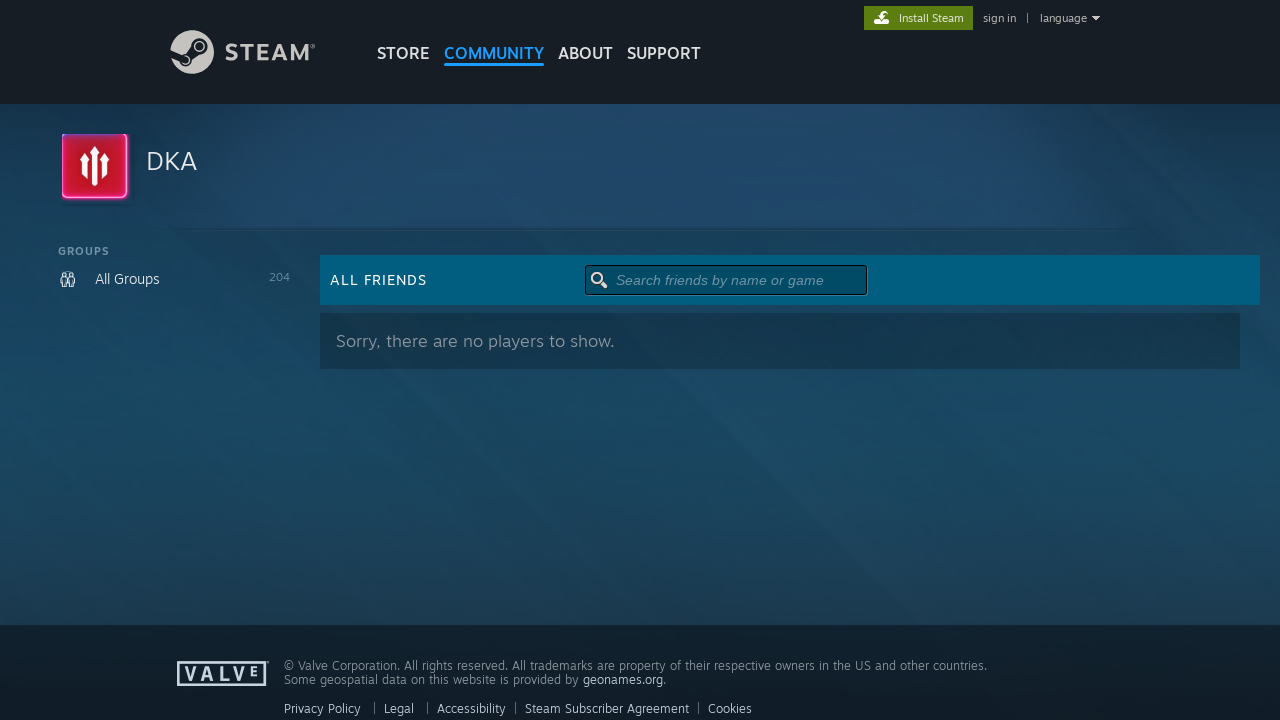

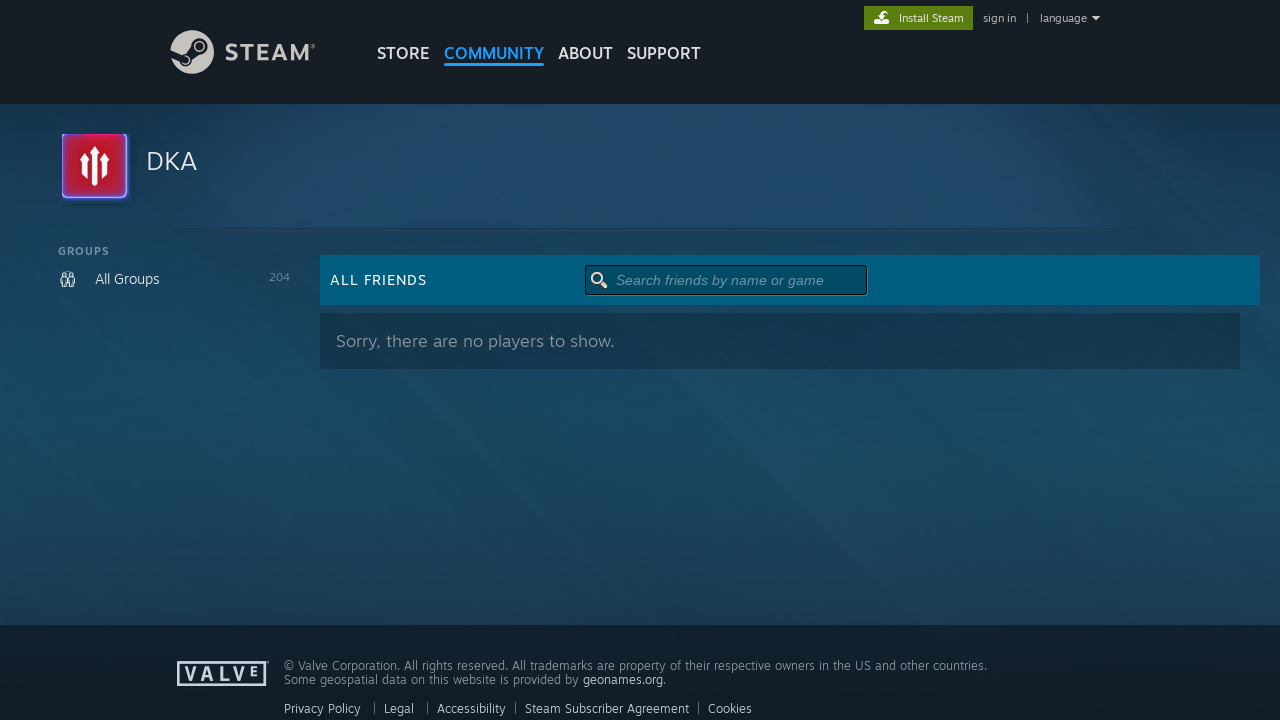